Tests that the input field clears after adding a todo item

Starting URL: https://demo.playwright.dev/todomvc

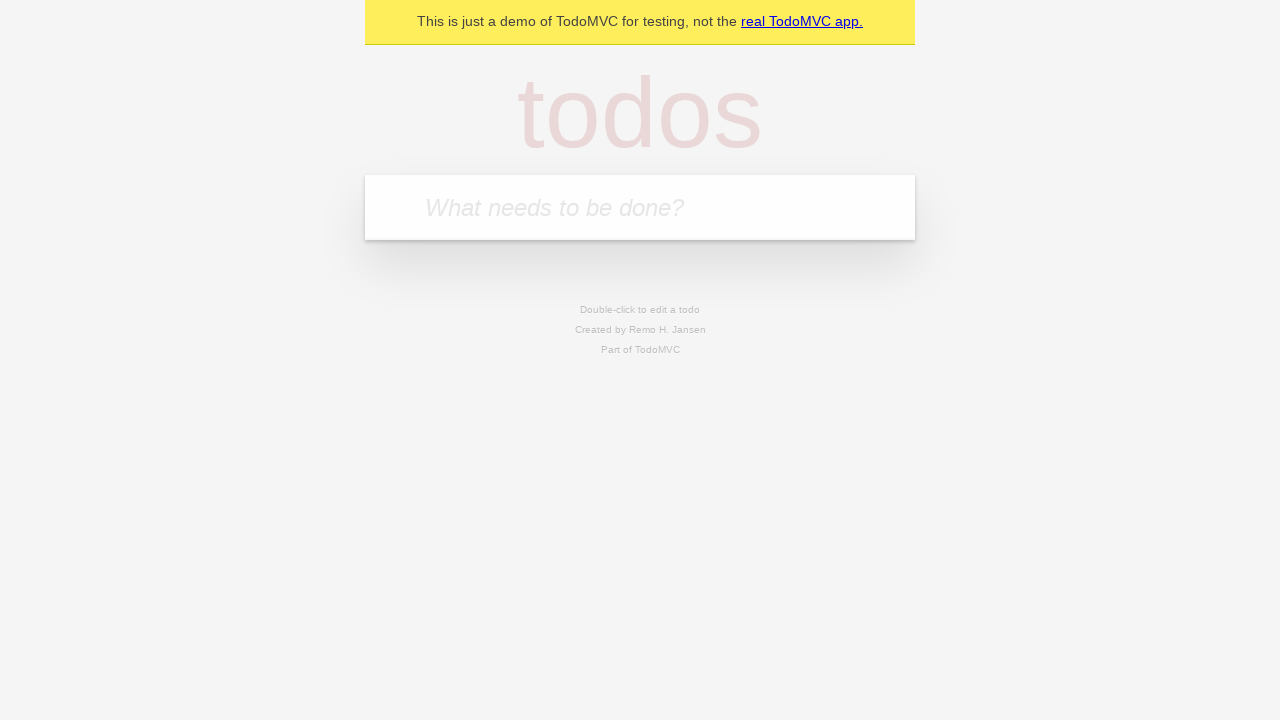

Located the todo input field by placeholder text
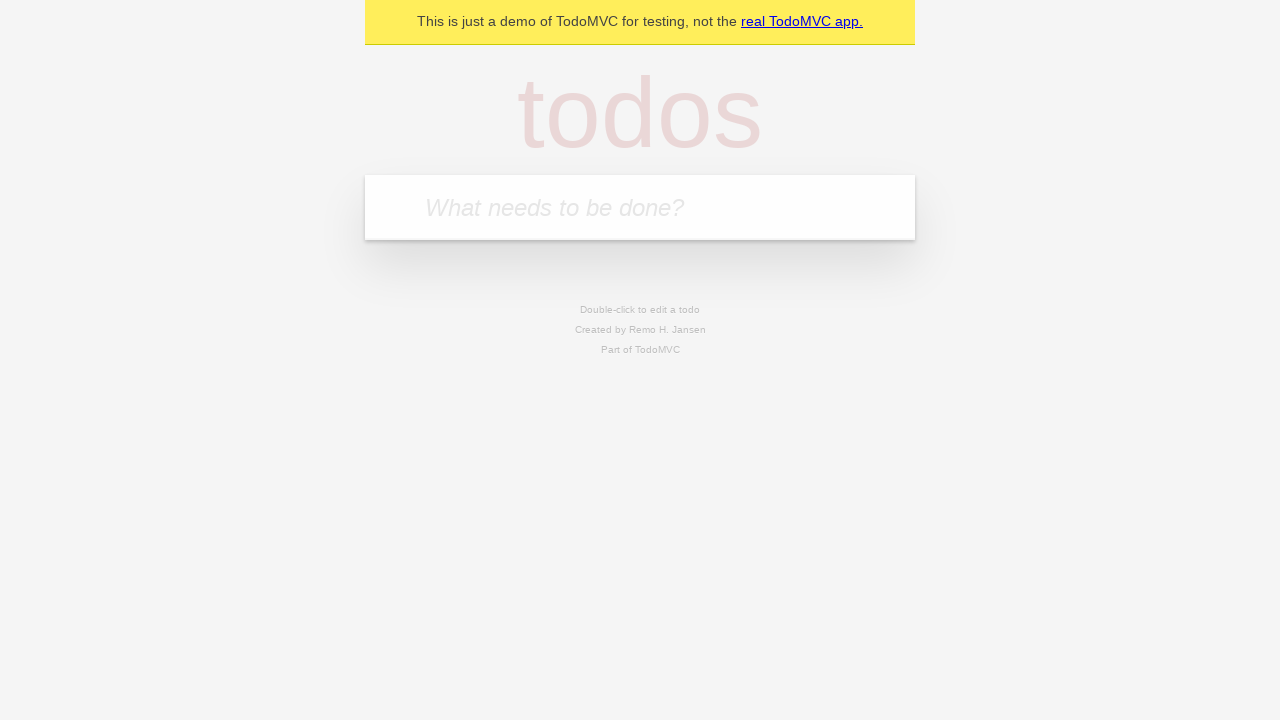

Filled input field with 'buy some cheese' on internal:attr=[placeholder="What needs to be done?"i]
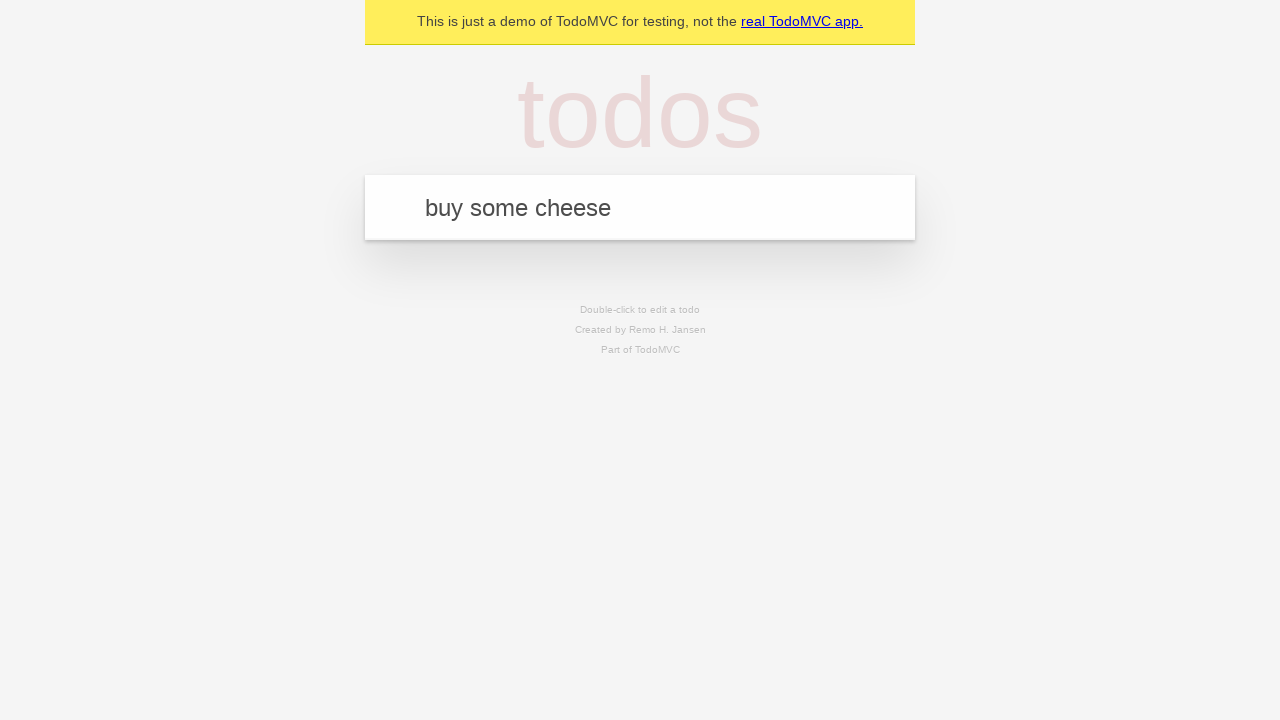

Pressed Enter to add todo item on internal:attr=[placeholder="What needs to be done?"i]
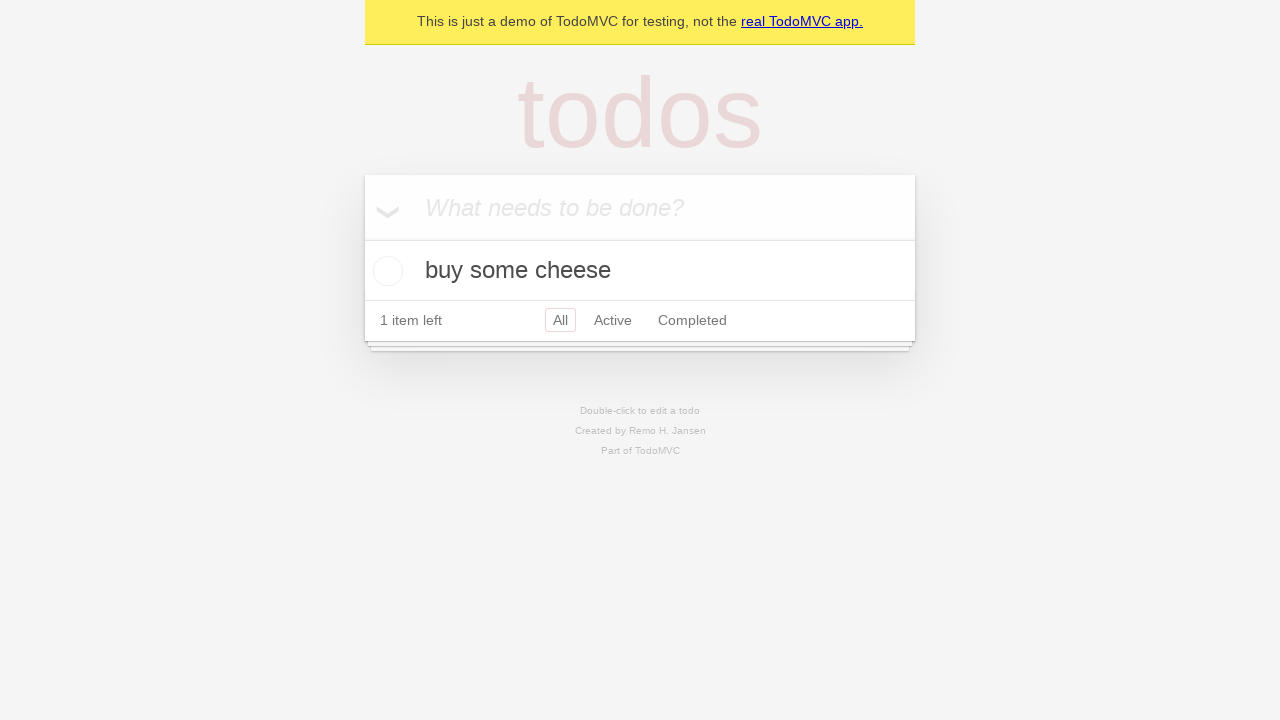

Todo item appeared in the list
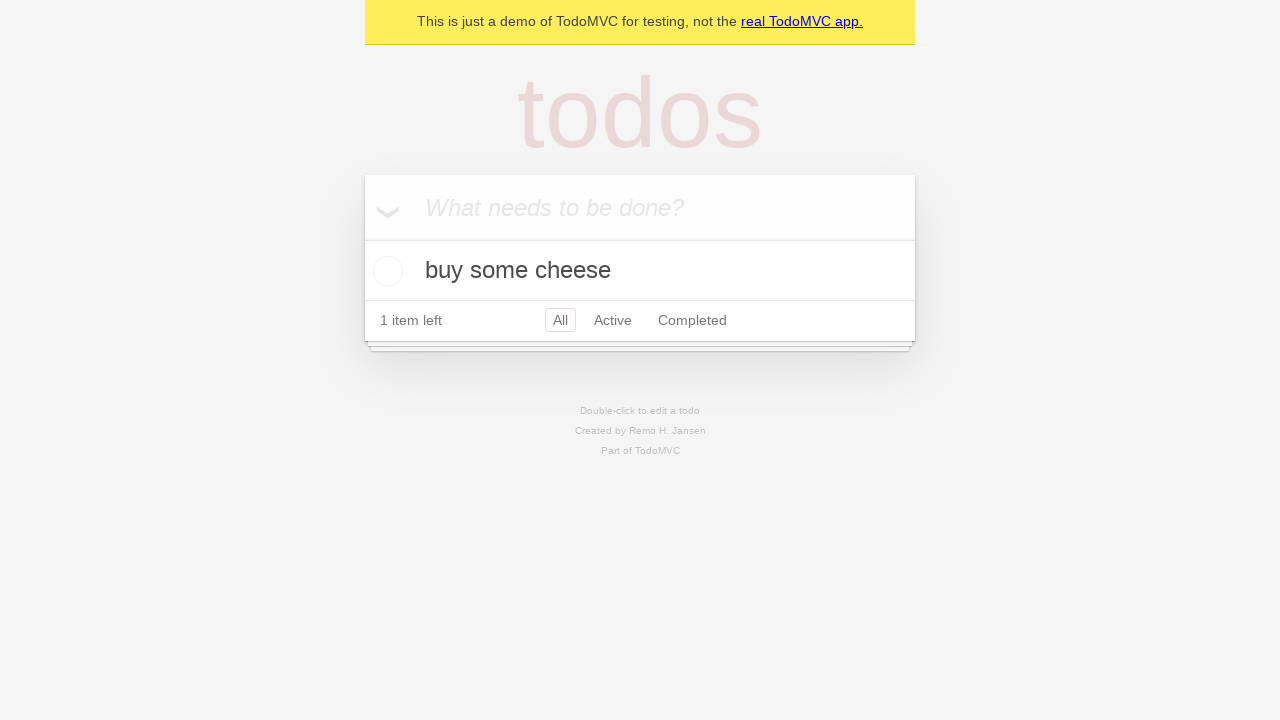

Verified that input field has been cleared after adding todo
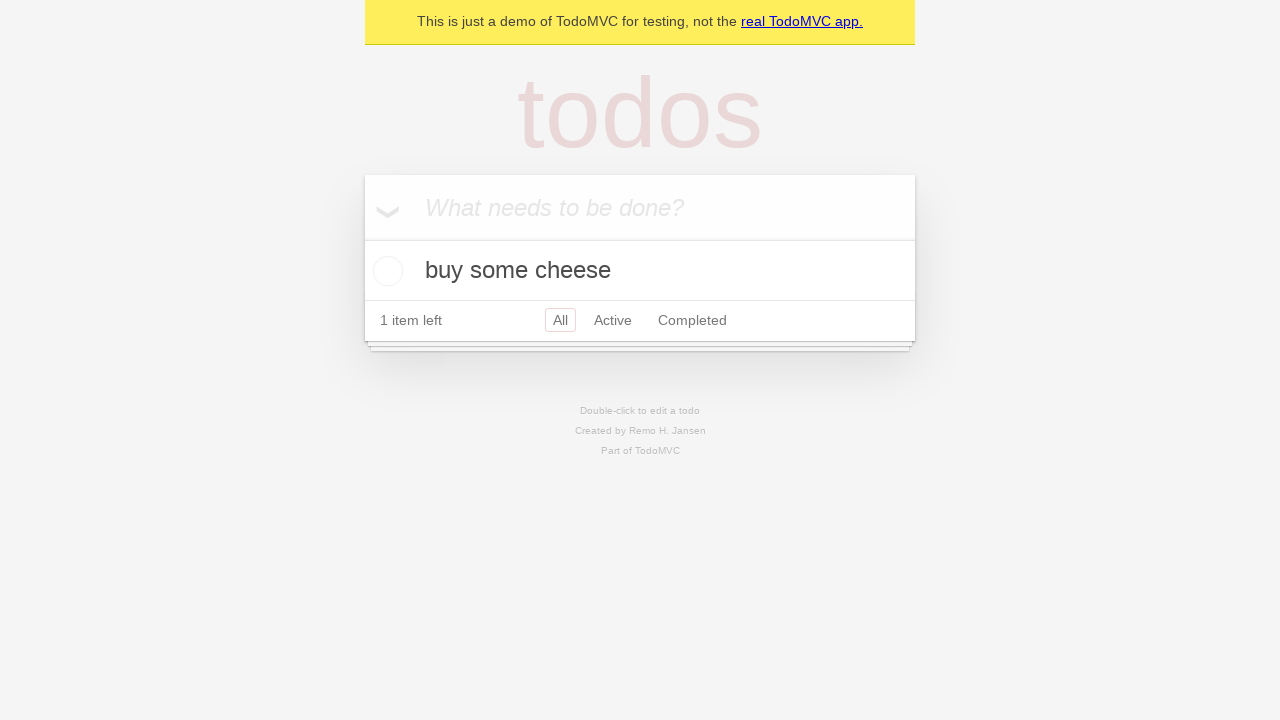

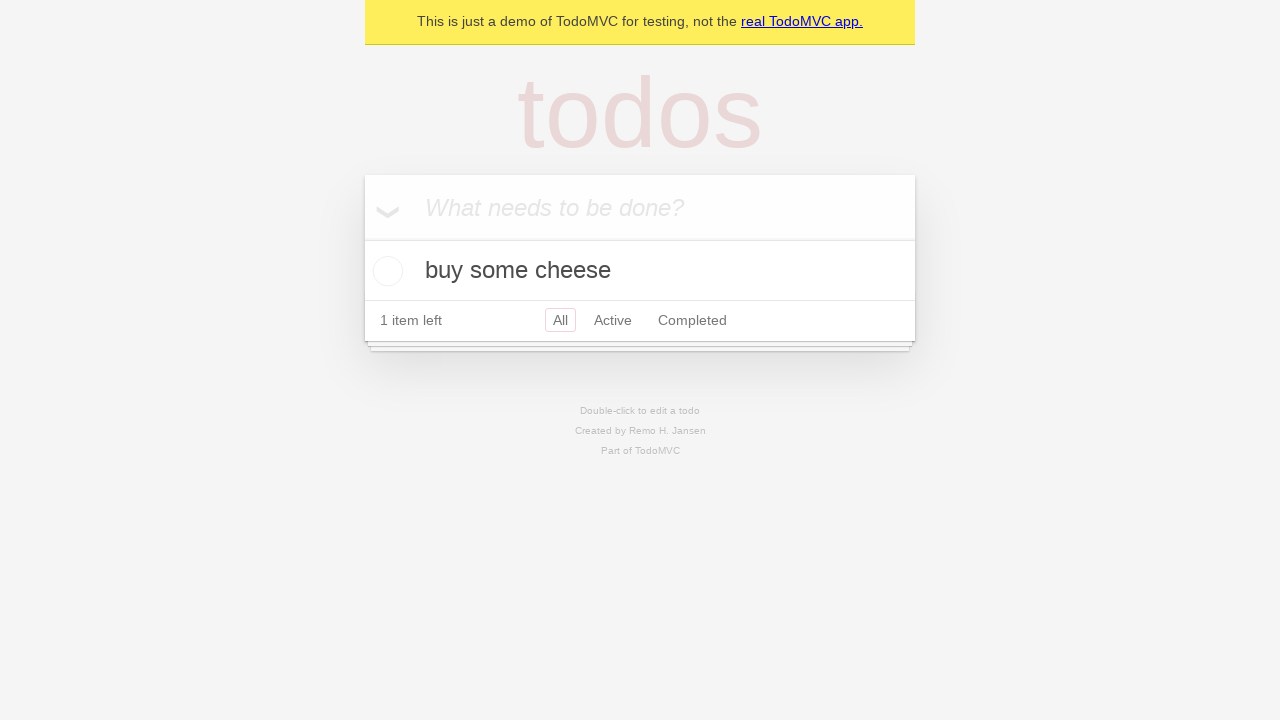